Tests a table with scrolling functionality by scrolling to the table, scrolling within it, summing values from cells, and validating against the displayed total

Starting URL: https://rahulshettyacademy.com/AutomationPractice/

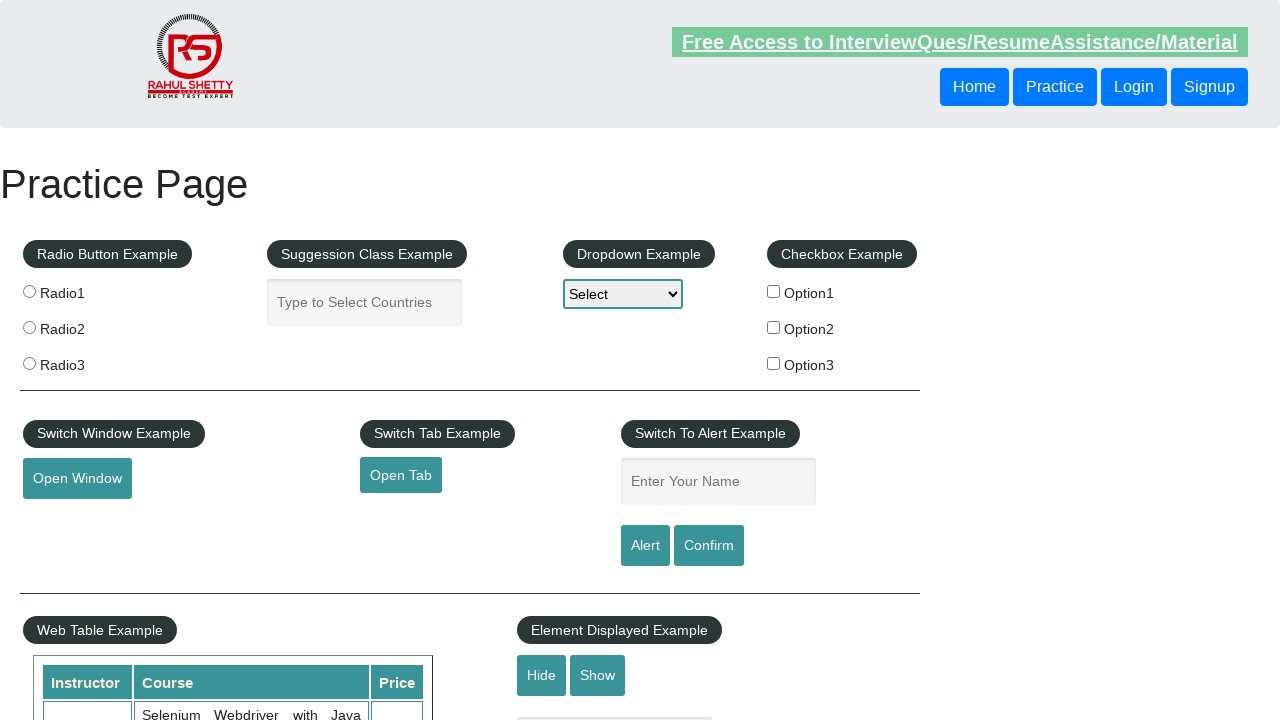

Scrolled down 500px to reach table section
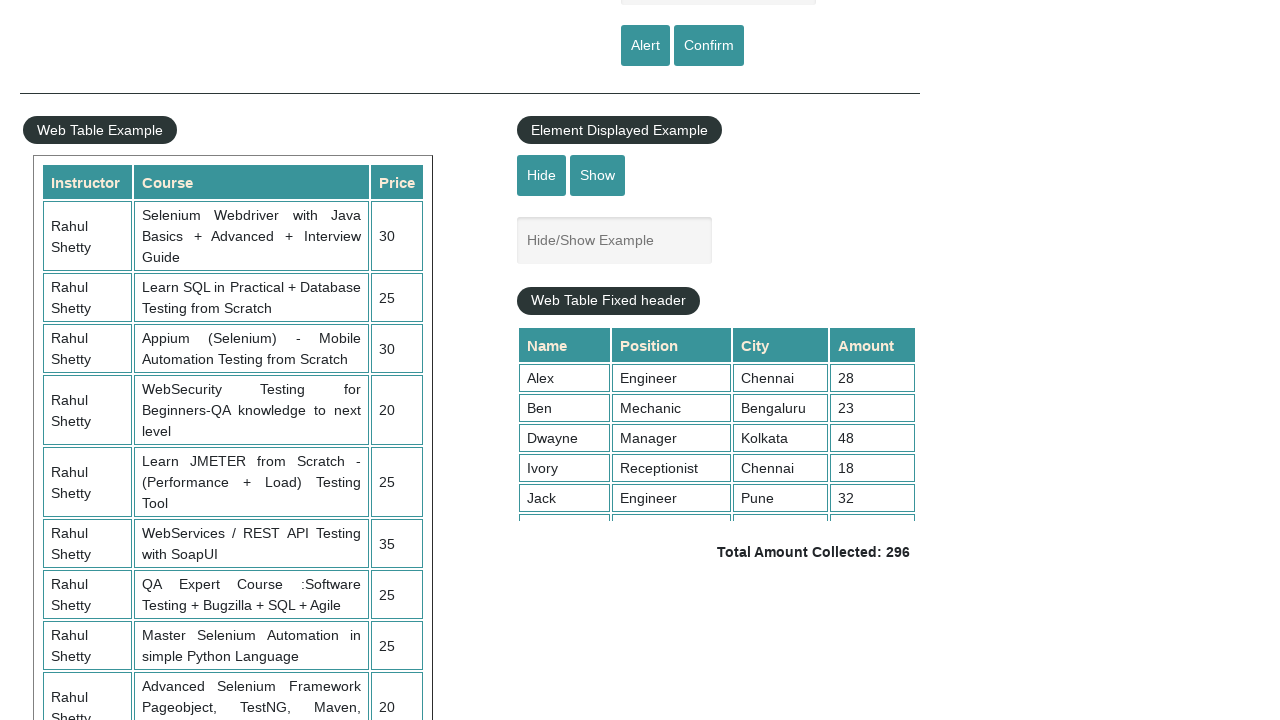

Table with fixed header loaded and visible
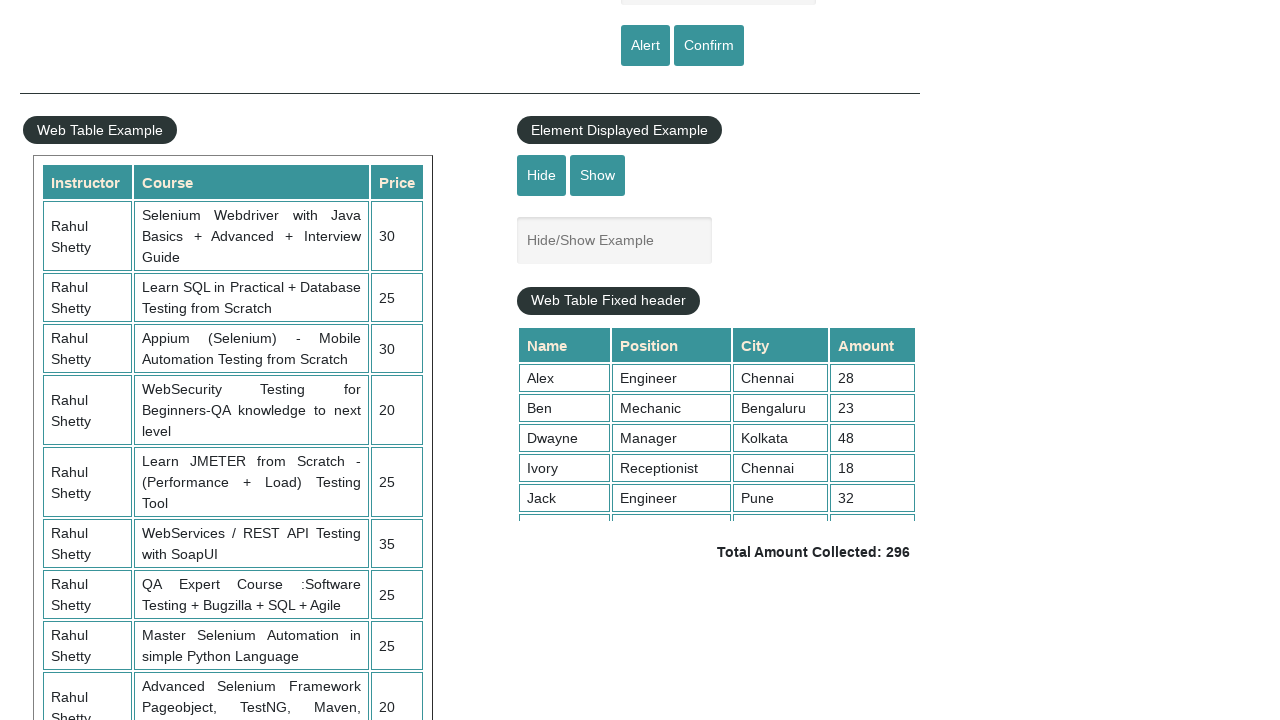

Scrolled within table to offset of 500px
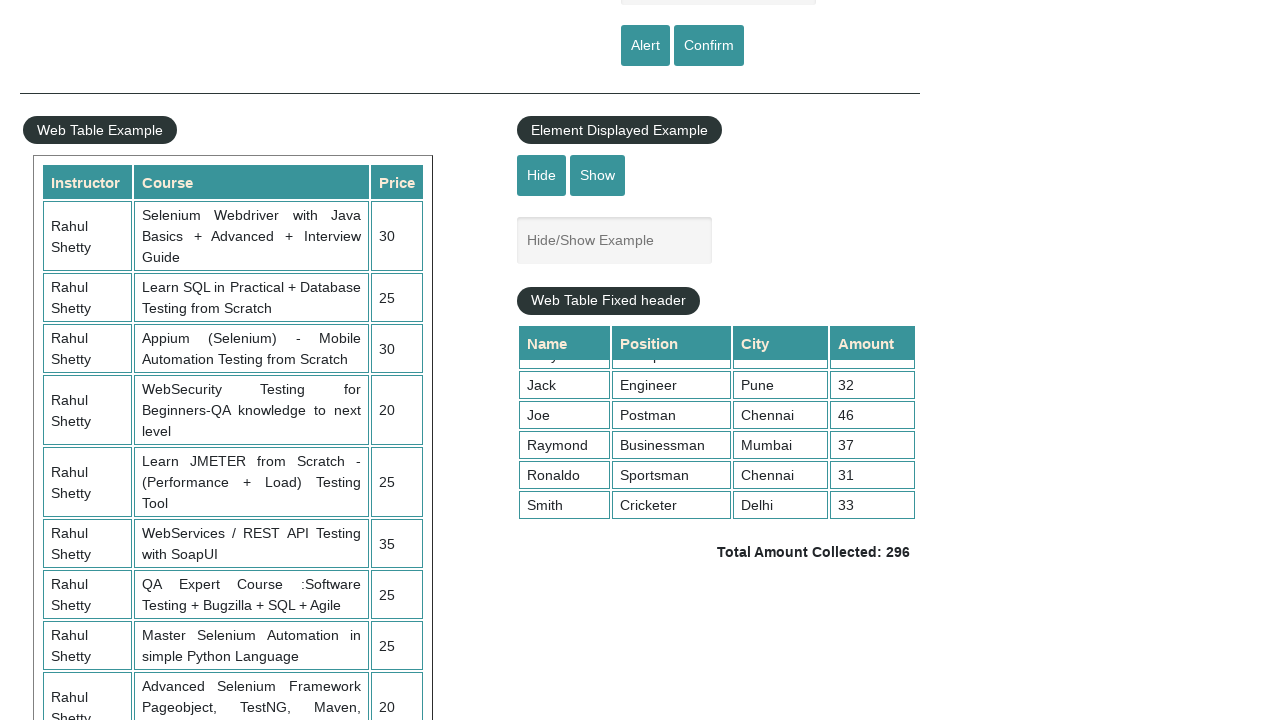

Retrieved 9 values from 4th column of table
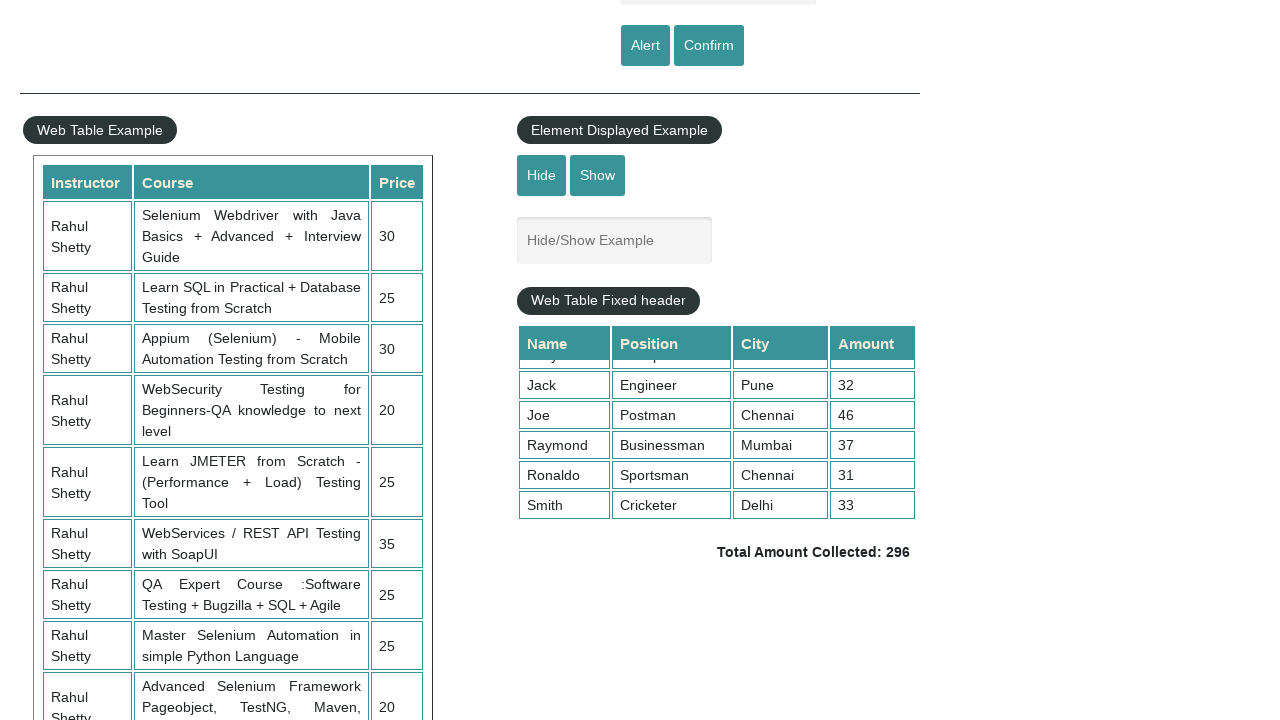

Calculated sum of column values: 296
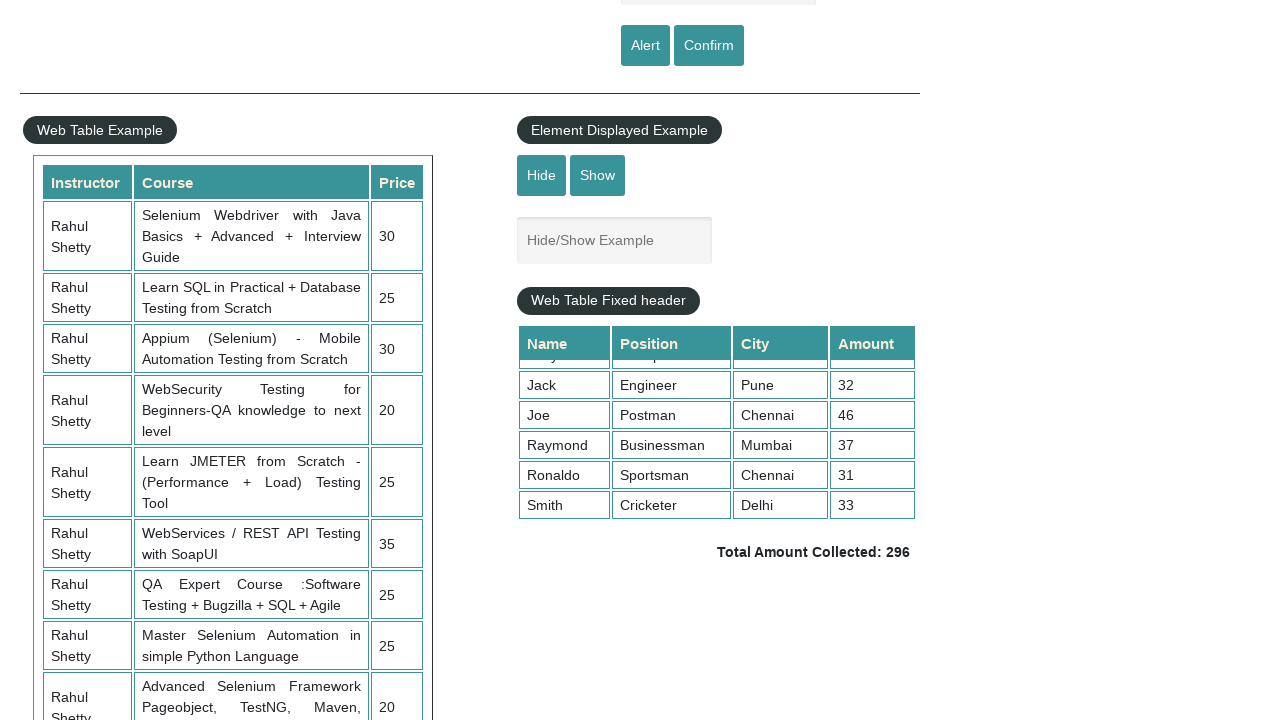

Retrieved displayed total text: ' Total Amount Collected: 296 '
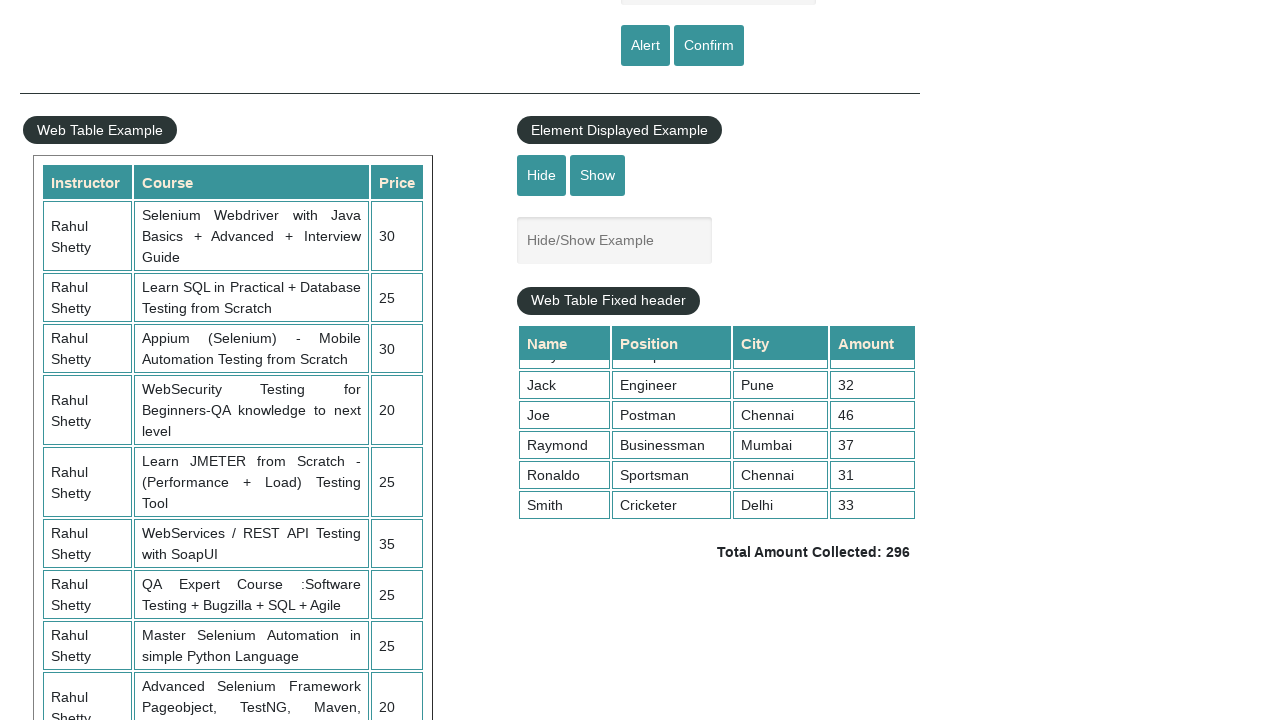

Parsed displayed total value: 296
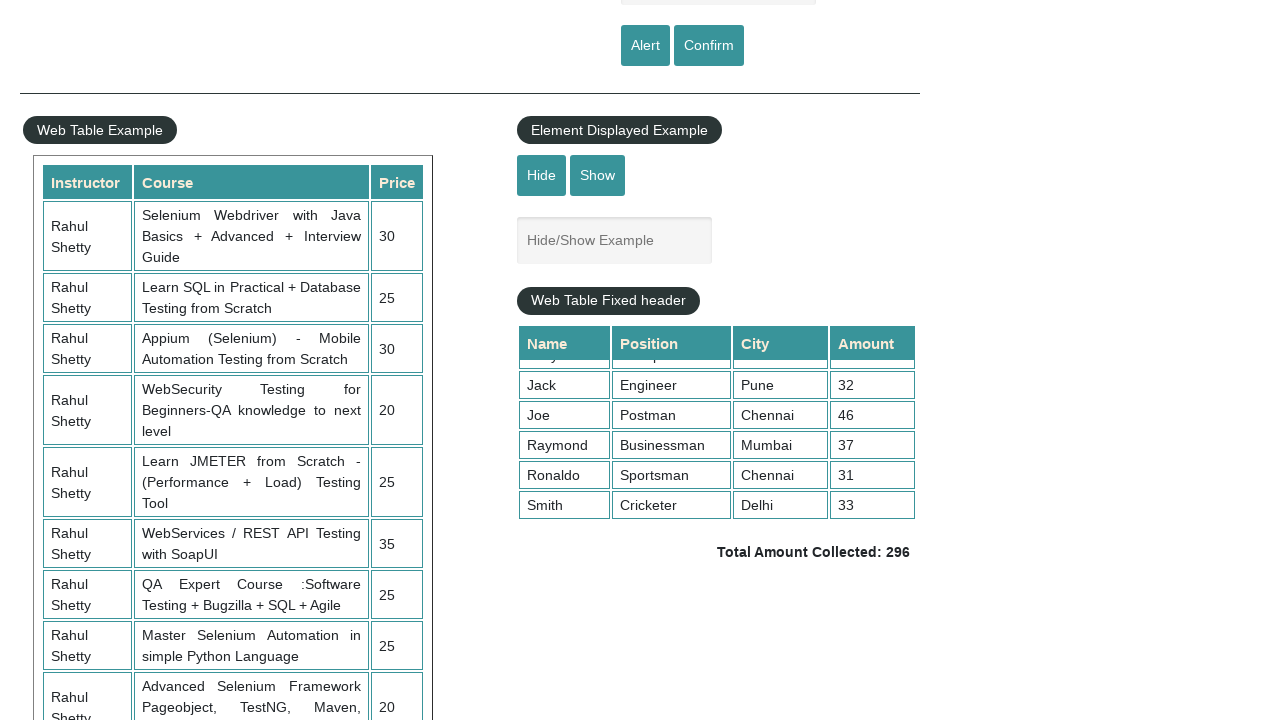

Verified: calculated sum (296) matches displayed total (296)
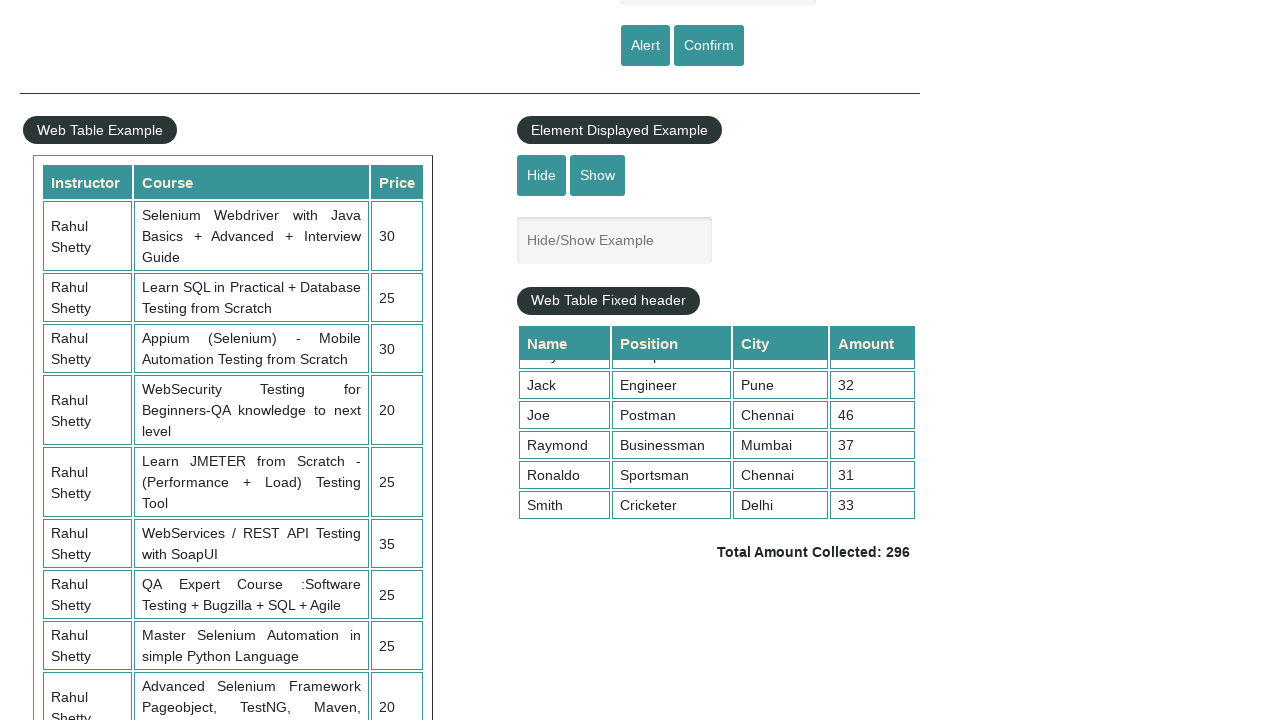

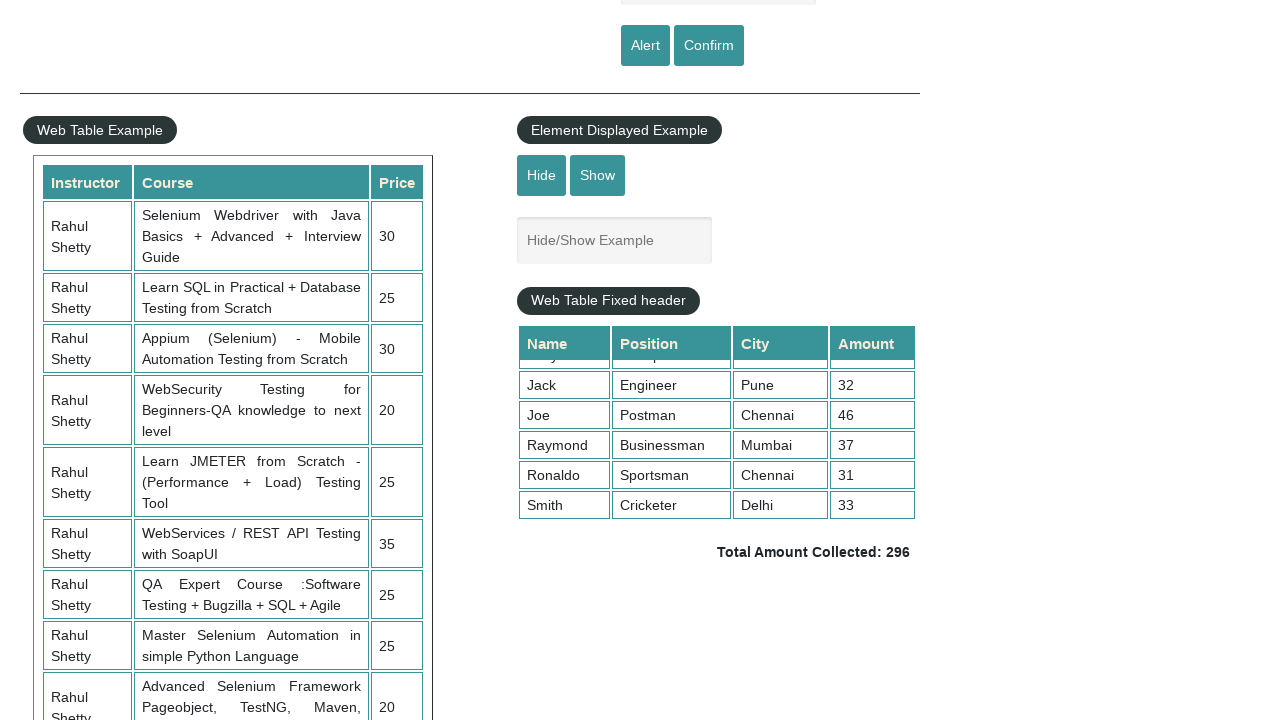